Tests editing a todo task by double-clicking and modifying its text

Starting URL: https://todomvc4tasj.herokuapp.com/

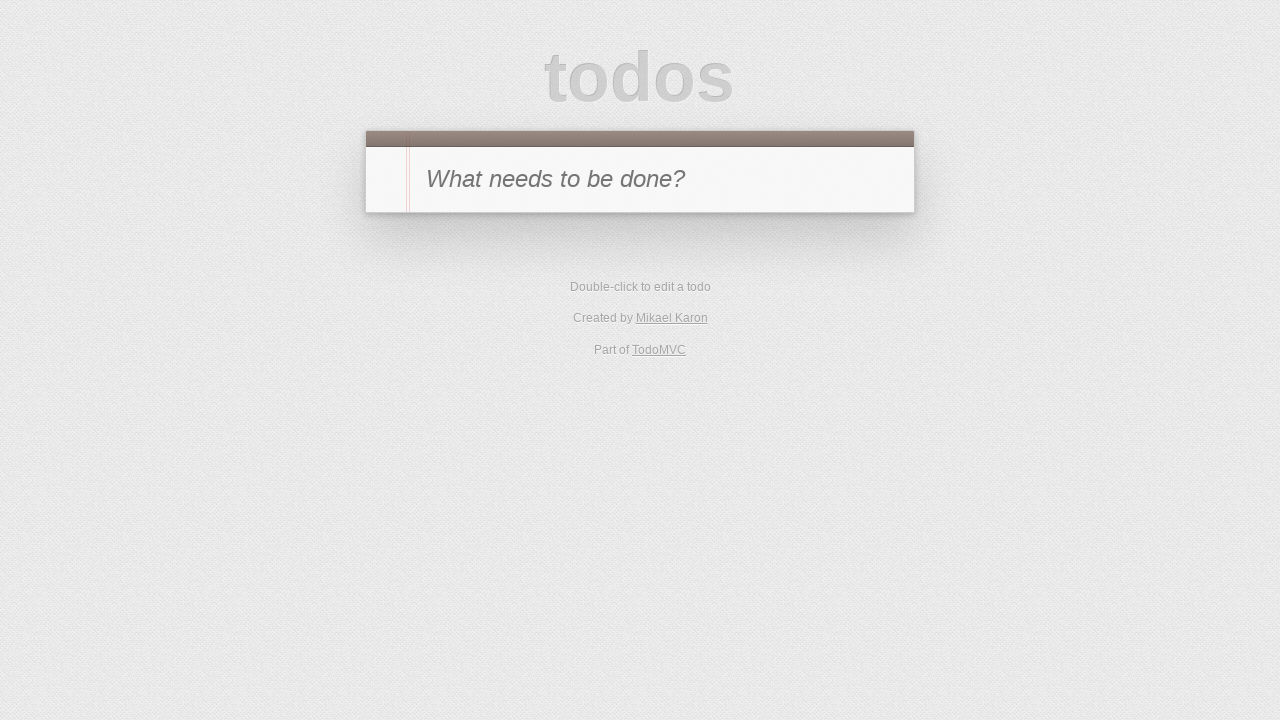

Filled new todo input with '1' on #new-todo
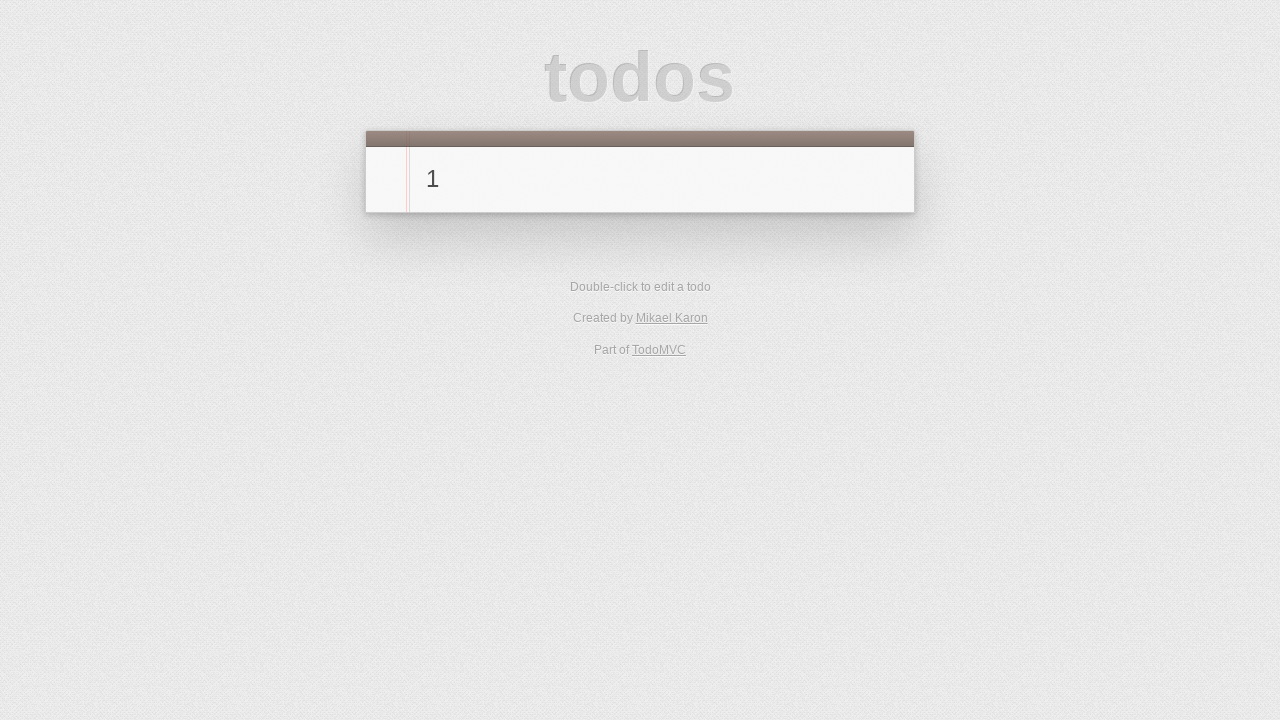

Pressed Enter to add first todo task on #new-todo
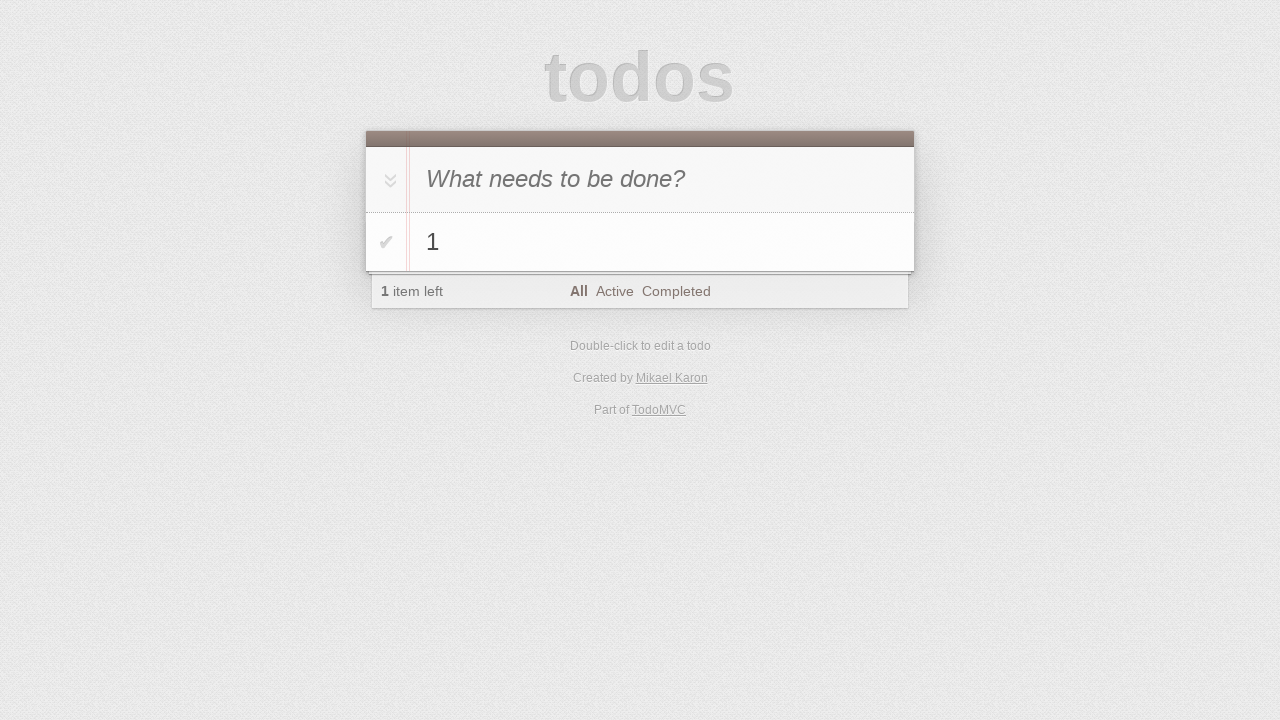

Filled new todo input with '2' on #new-todo
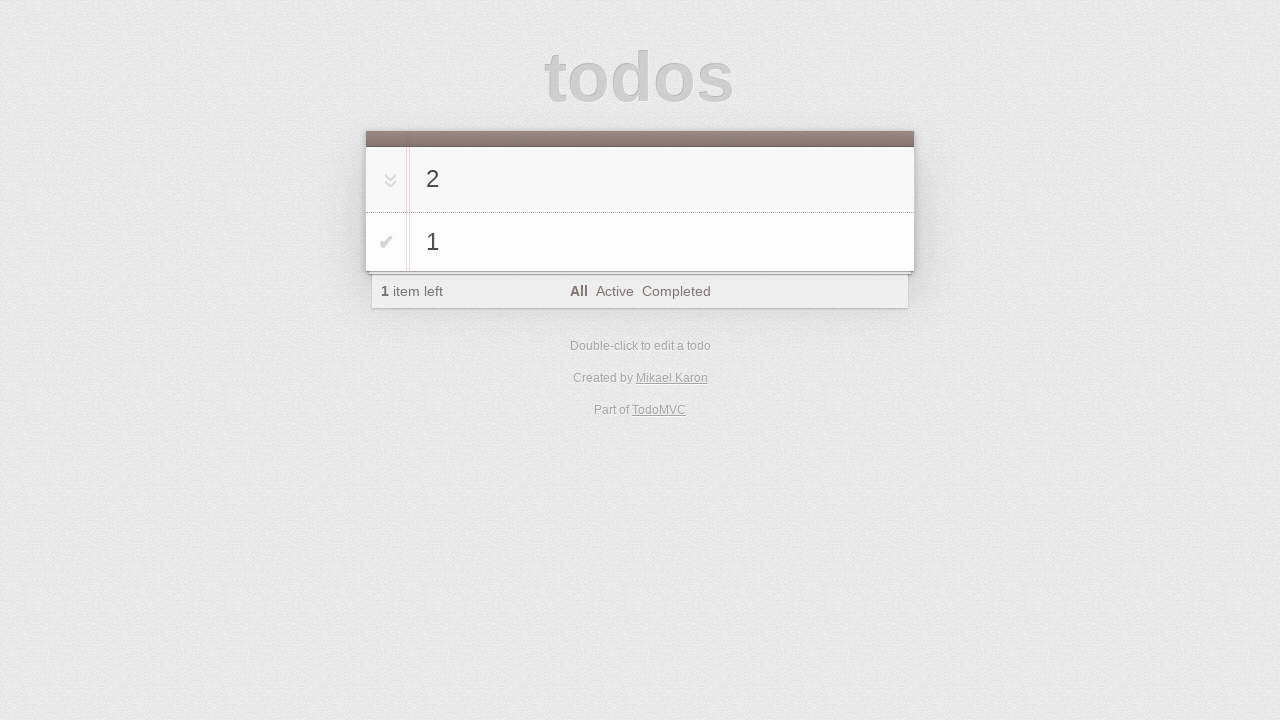

Pressed Enter to add second todo task on #new-todo
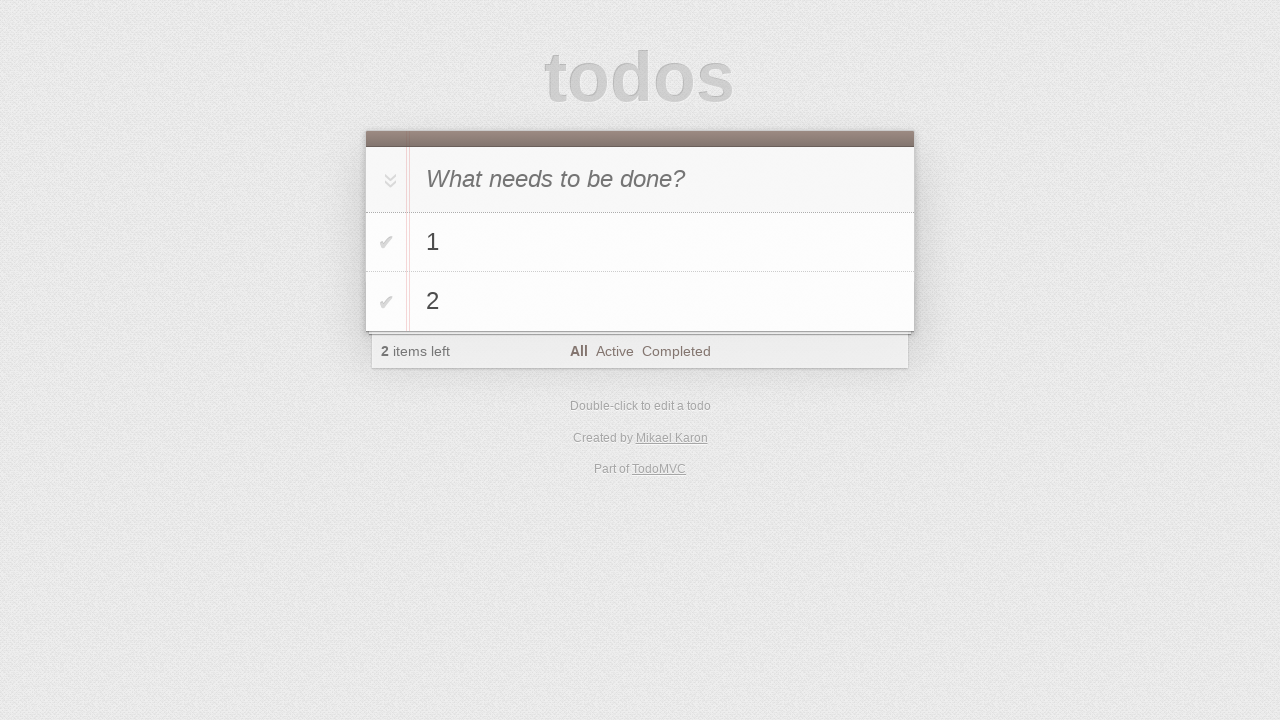

Located second todo task
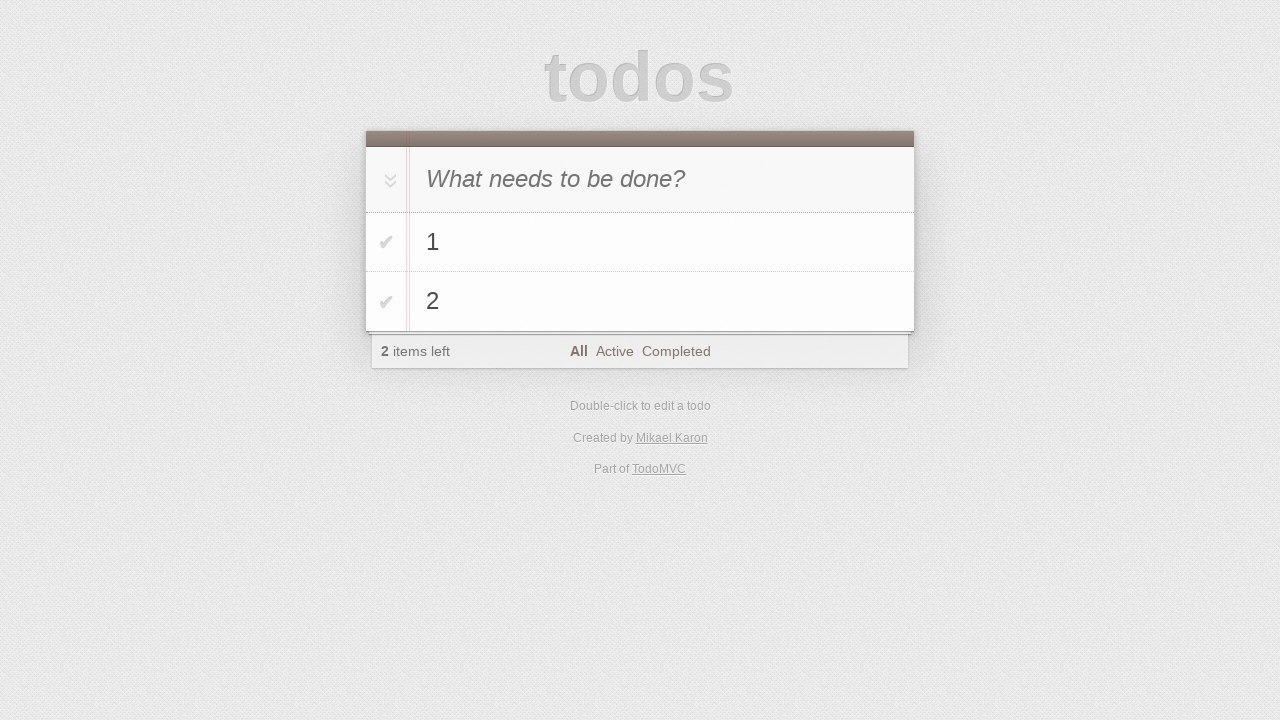

Double-clicked on second todo task to enter edit mode at (640, 302) on li:has-text('2') >> nth=0
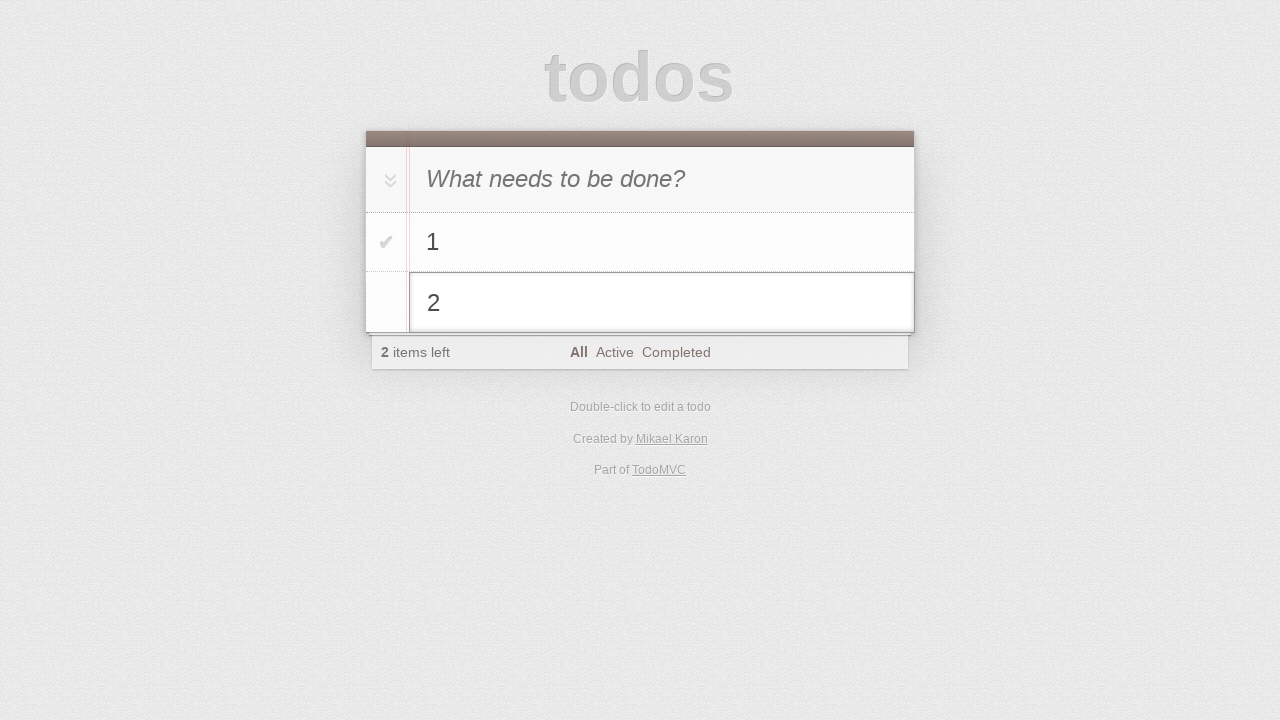

Located edit input field for the task
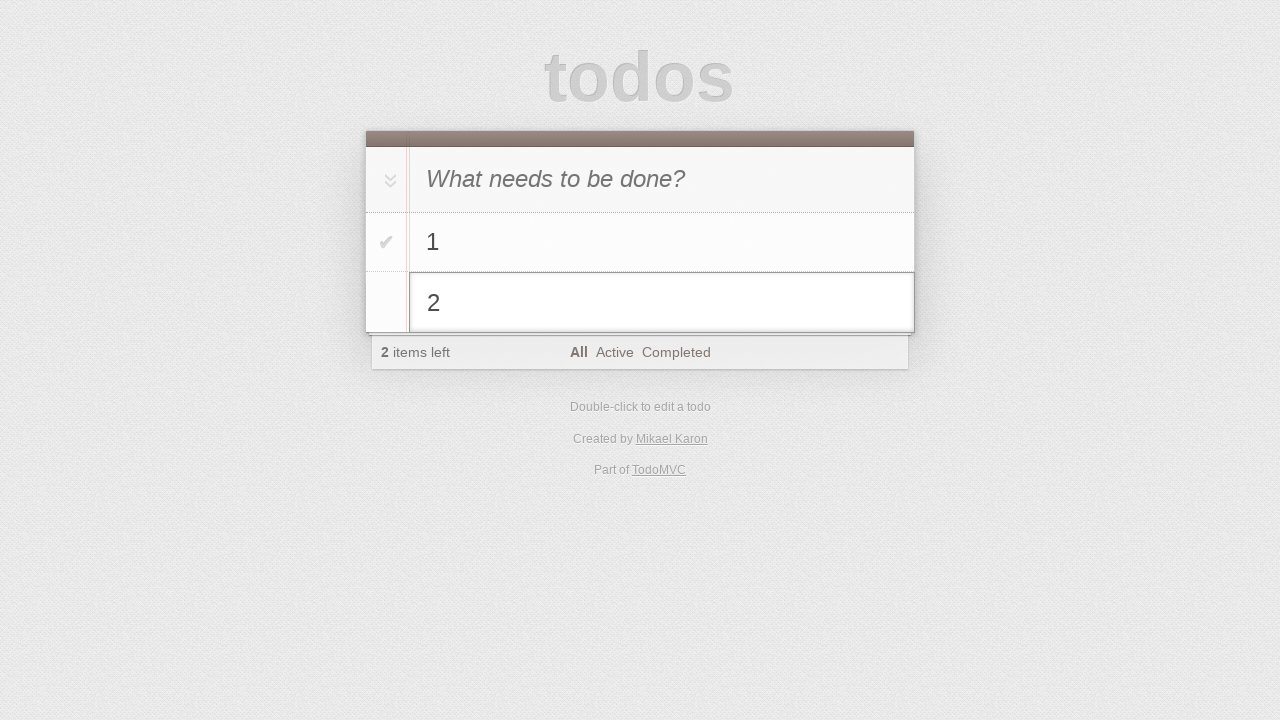

Changed task text to '2 edited' on li.editing .edit
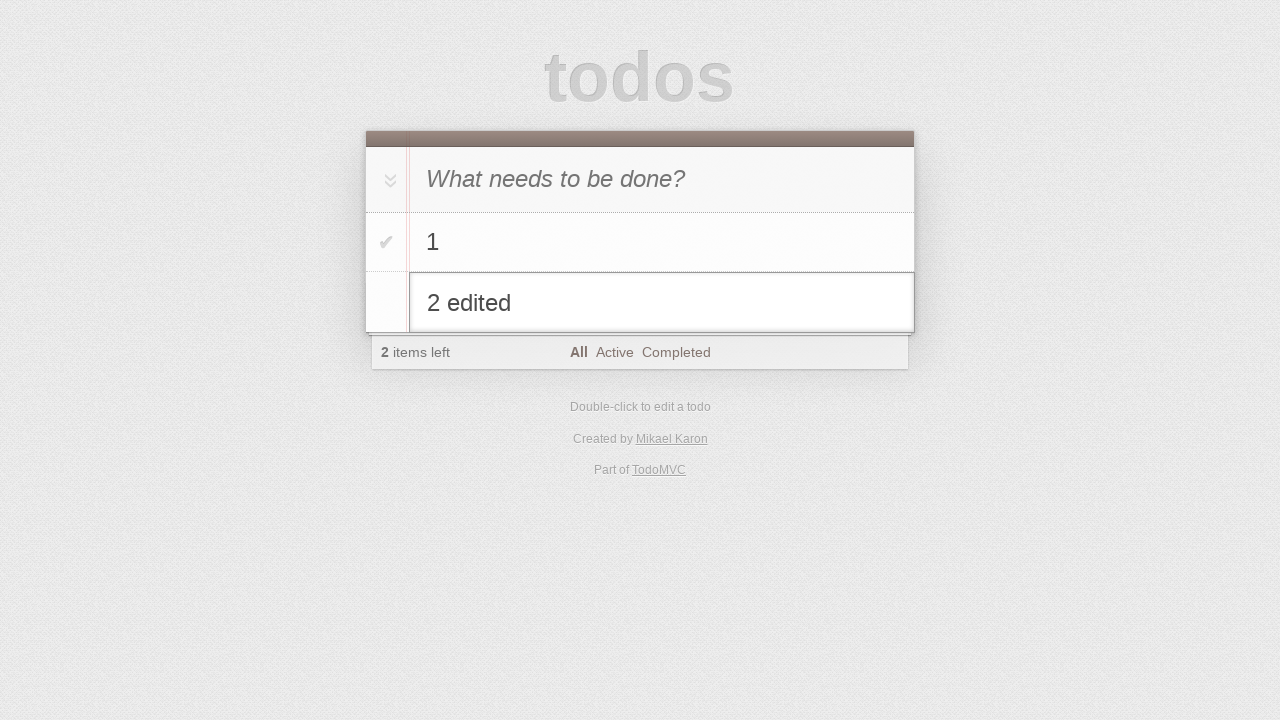

Pressed Enter to save edited task on li.editing .edit
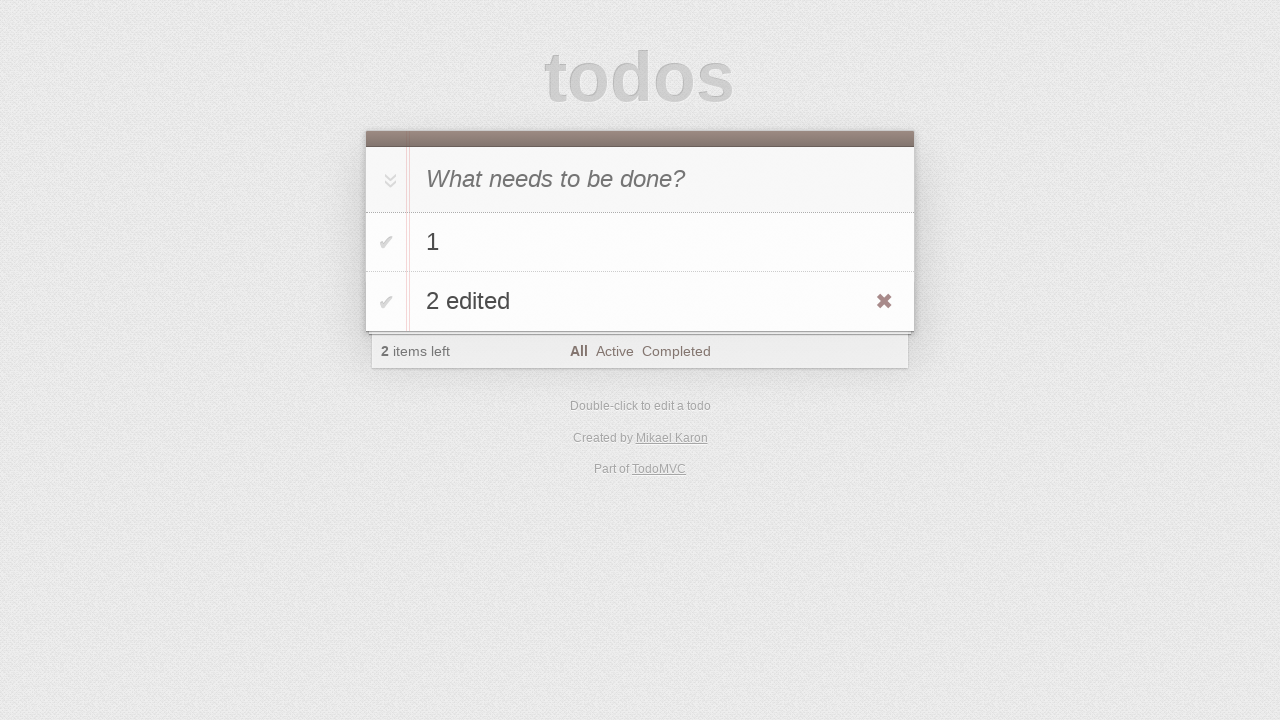

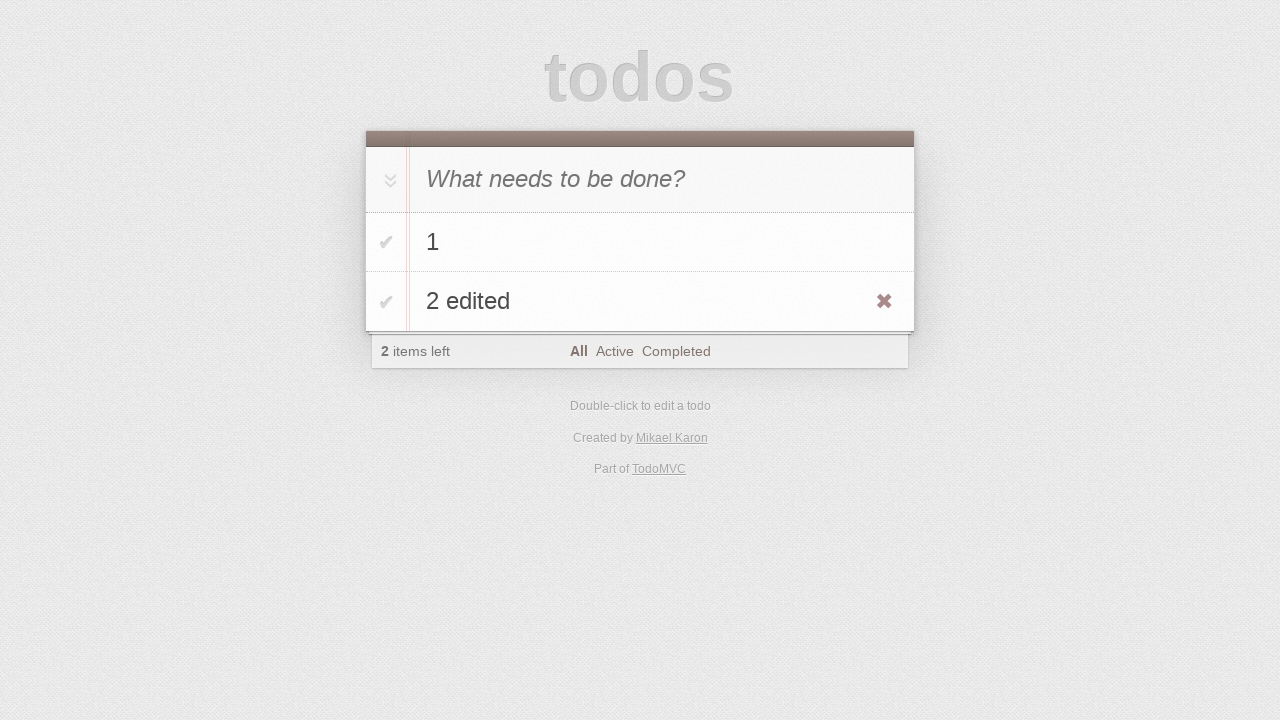